Tests dismissing a JavaScript confirm dialog by clicking the JS Confirm button, canceling the dialog, and verifying the cancel message

Starting URL: https://the-internet.herokuapp.com/javascript_alerts

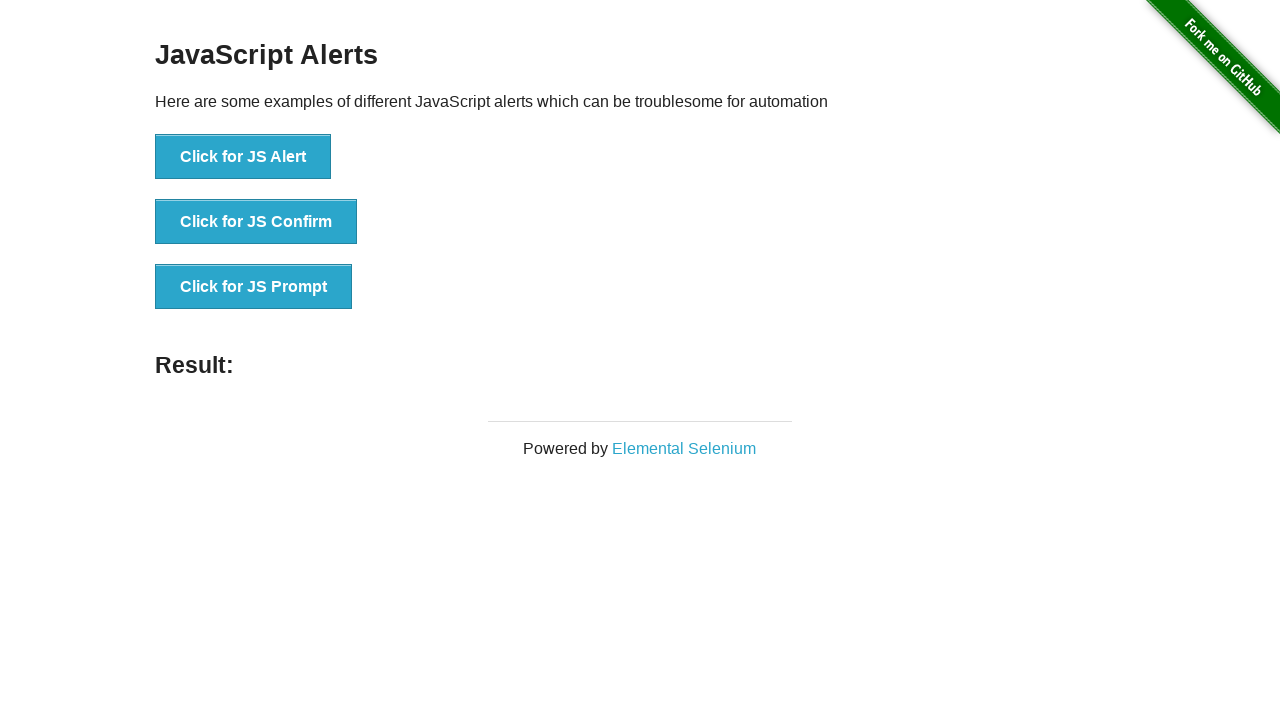

Set up dialog handler to dismiss confirm dialog
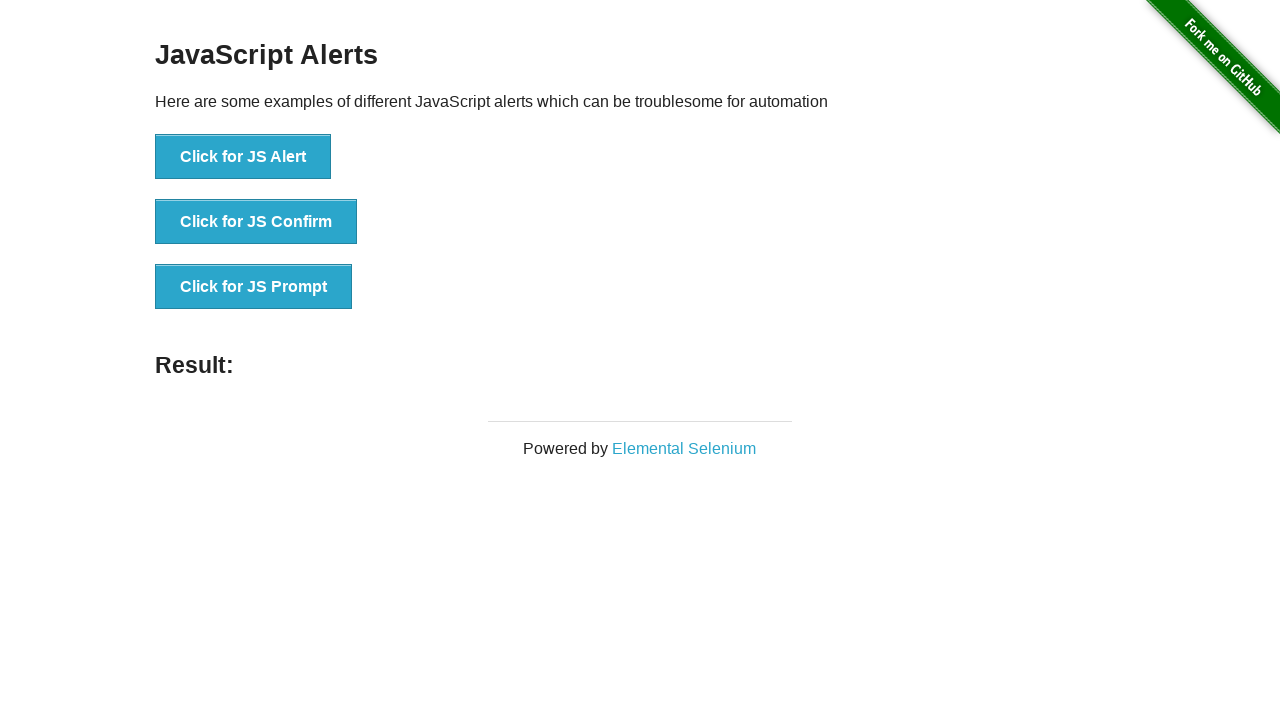

Clicked JS Confirm button at (256, 222) on xpath=//button[@onclick='jsConfirm()']
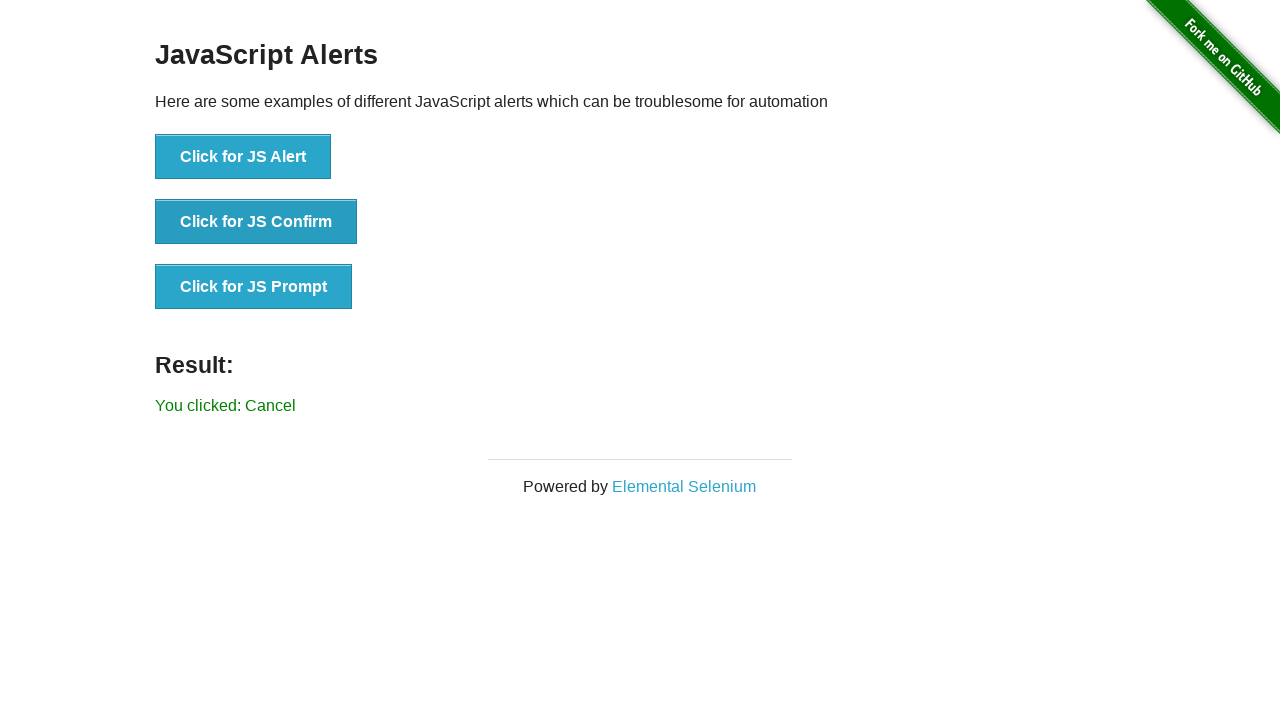

Result message appeared after dialog dismissal
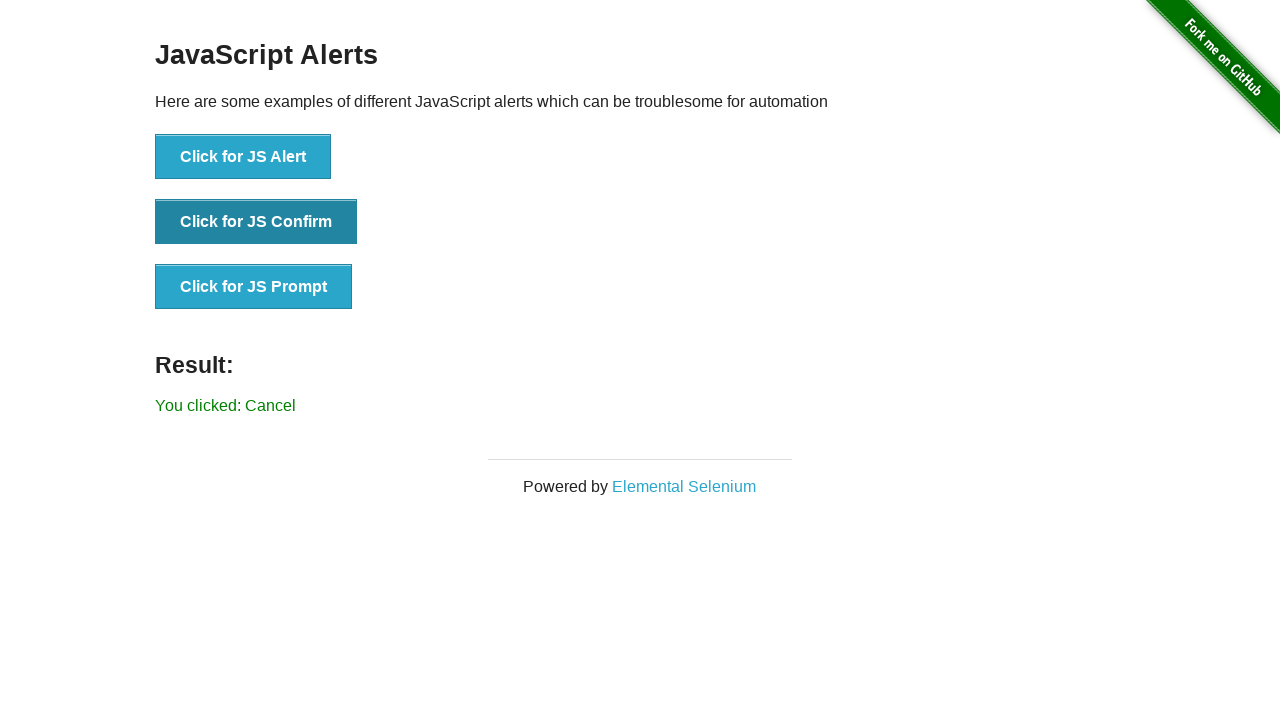

Retrieved result text from page
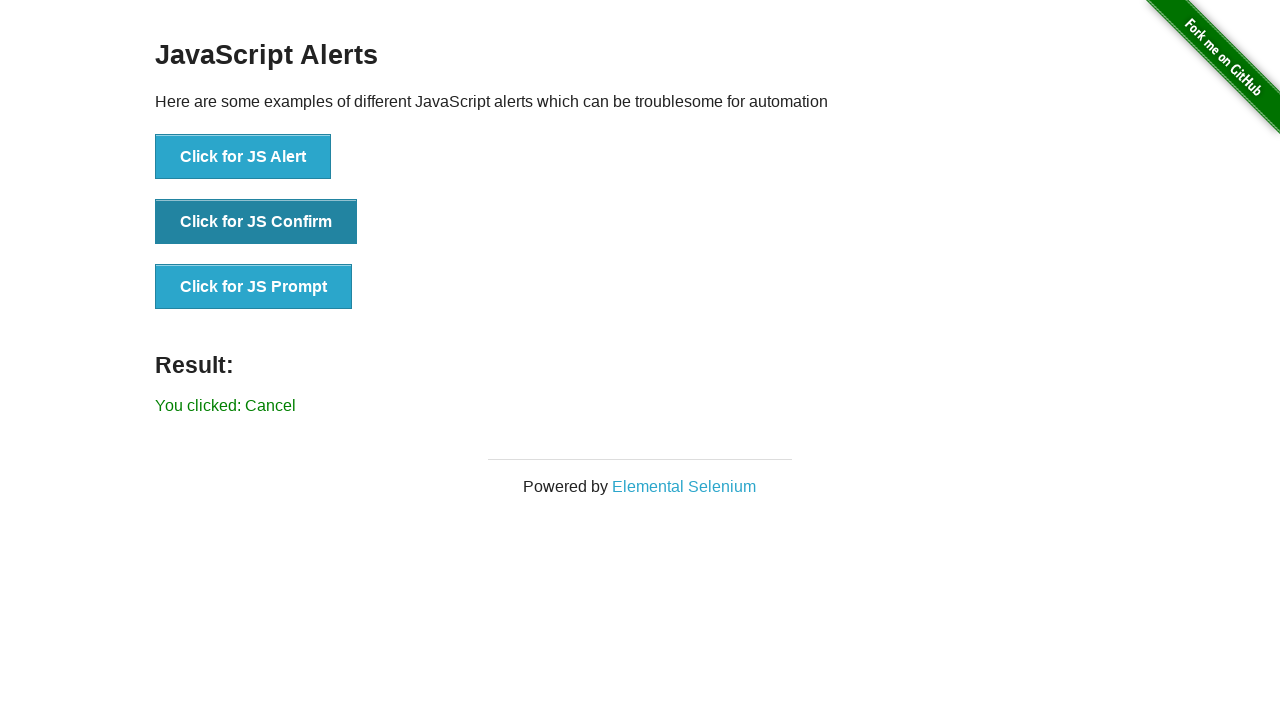

Verified result text is 'You clicked: Cancel' - dialog was successfully dismissed
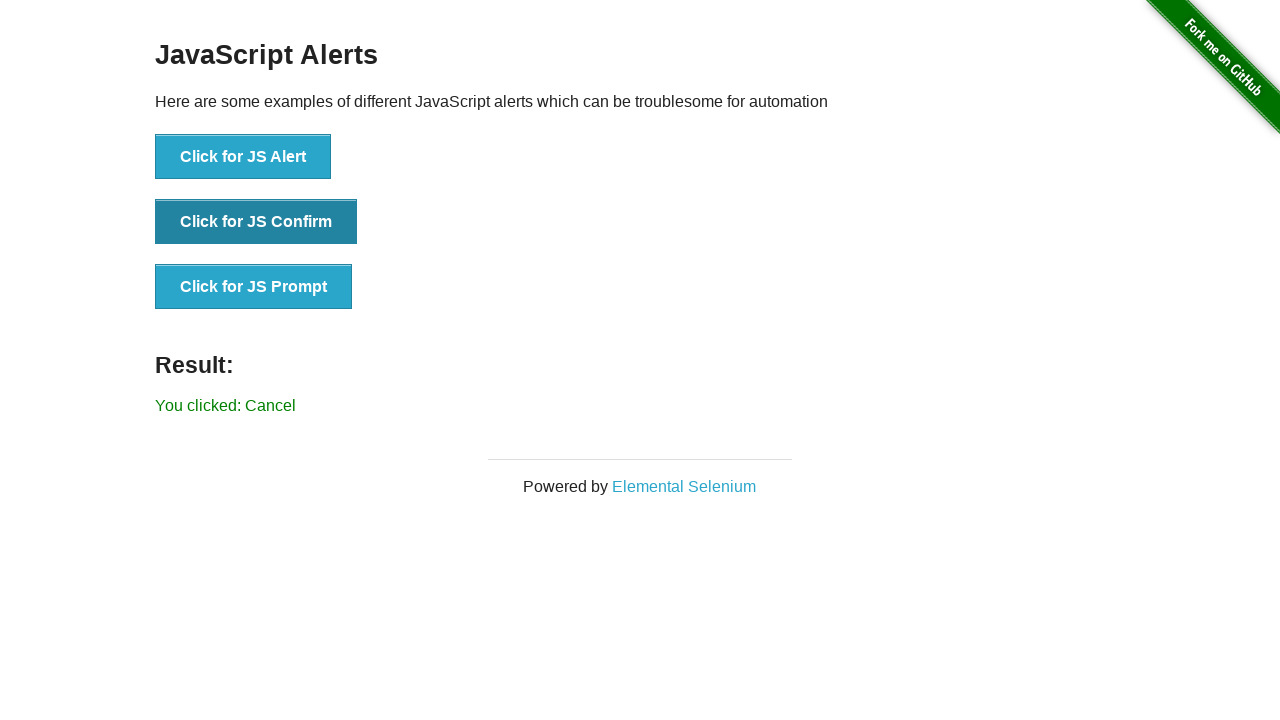

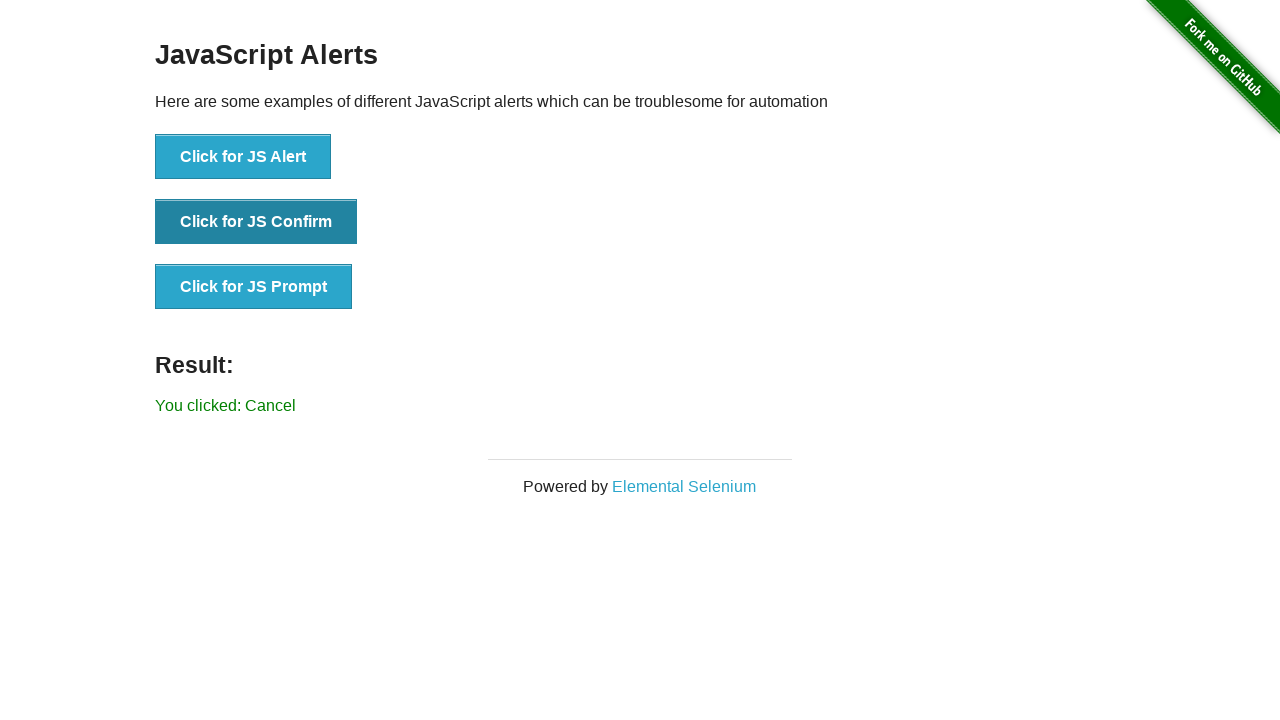